Tests that new items are appended to the bottom of the list by creating 3 todos and verifying the count

Starting URL: https://demo.playwright.dev/todomvc

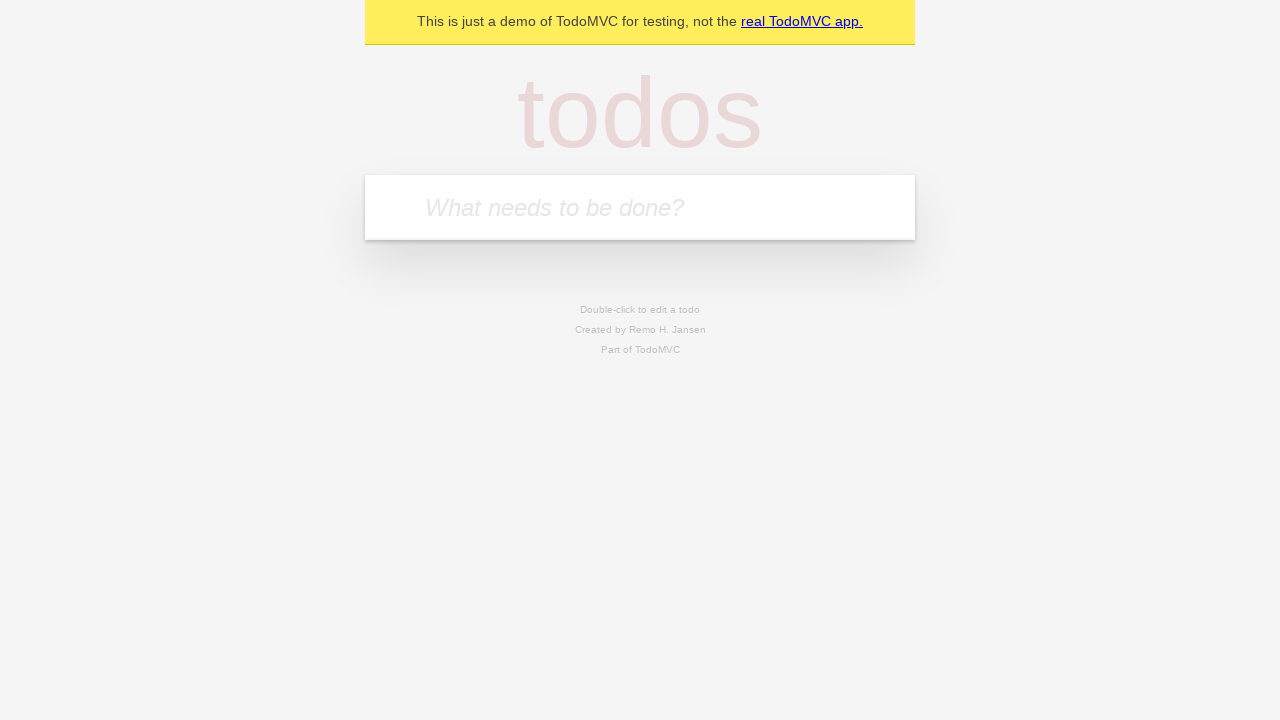

Filled todo input with 'buy some cheese' on internal:attr=[placeholder="What needs to be done?"i]
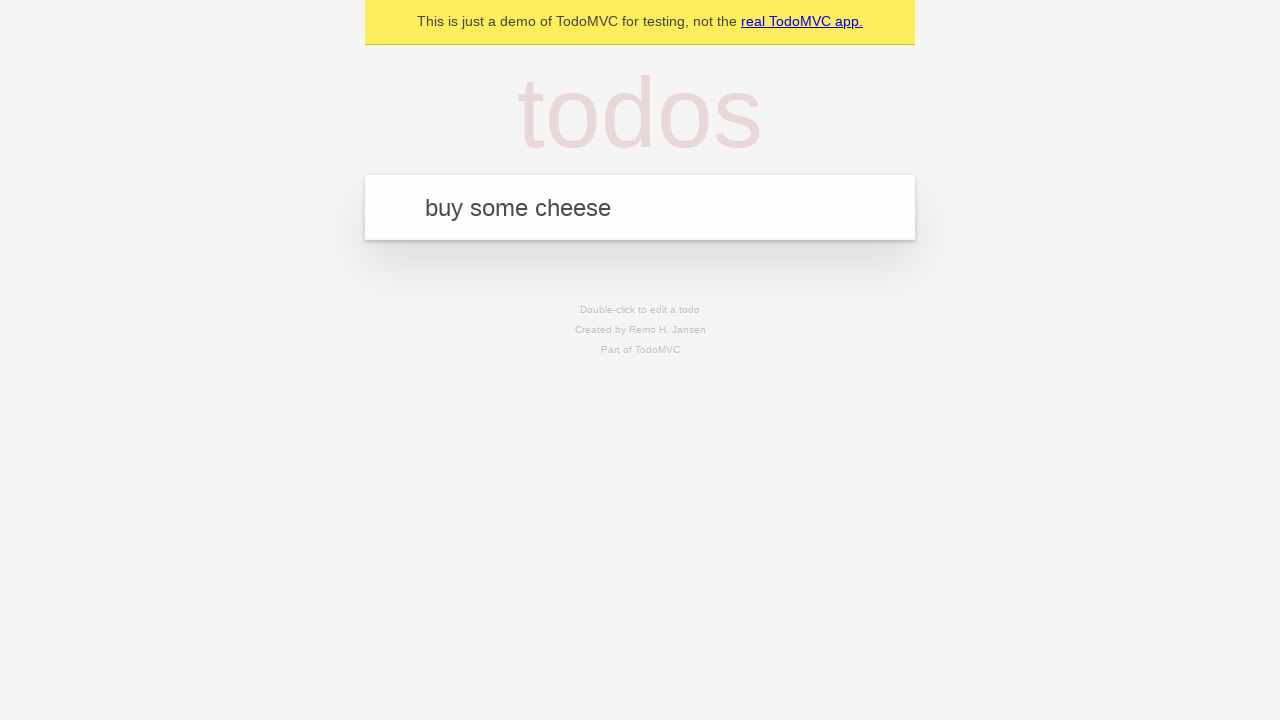

Pressed Enter to create first todo on internal:attr=[placeholder="What needs to be done?"i]
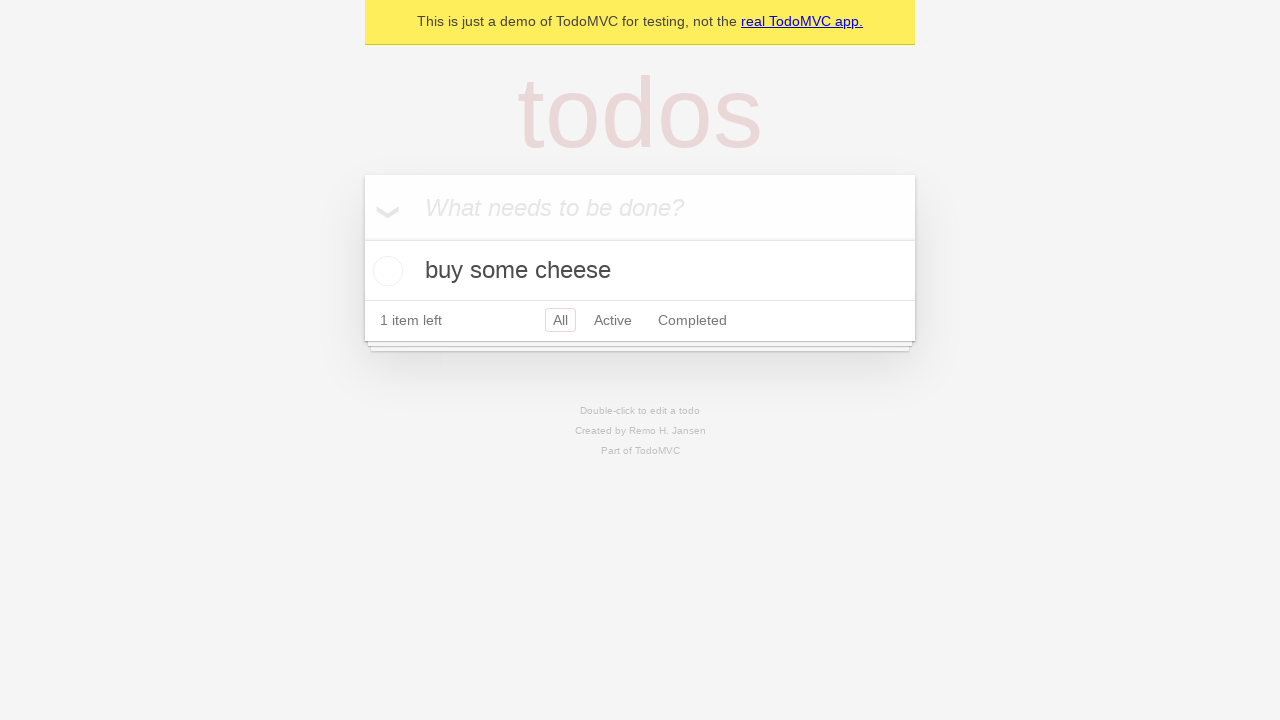

Filled todo input with 'feed the cat' on internal:attr=[placeholder="What needs to be done?"i]
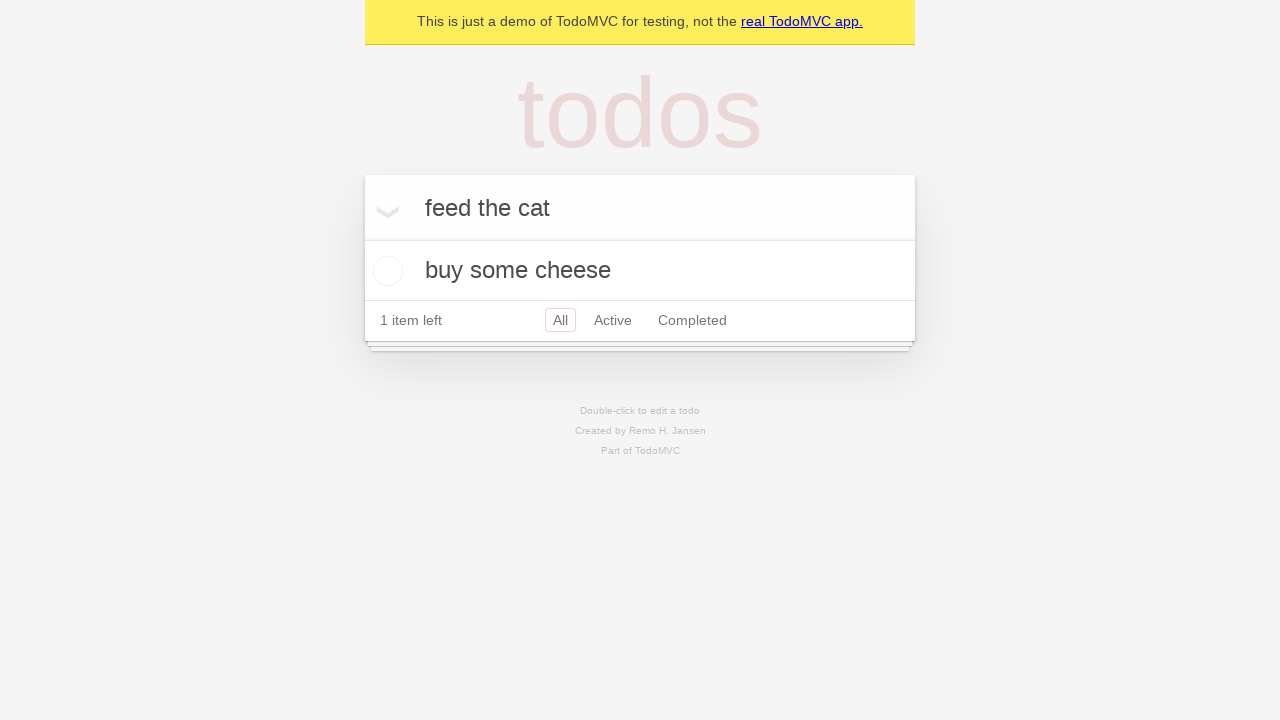

Pressed Enter to create second todo on internal:attr=[placeholder="What needs to be done?"i]
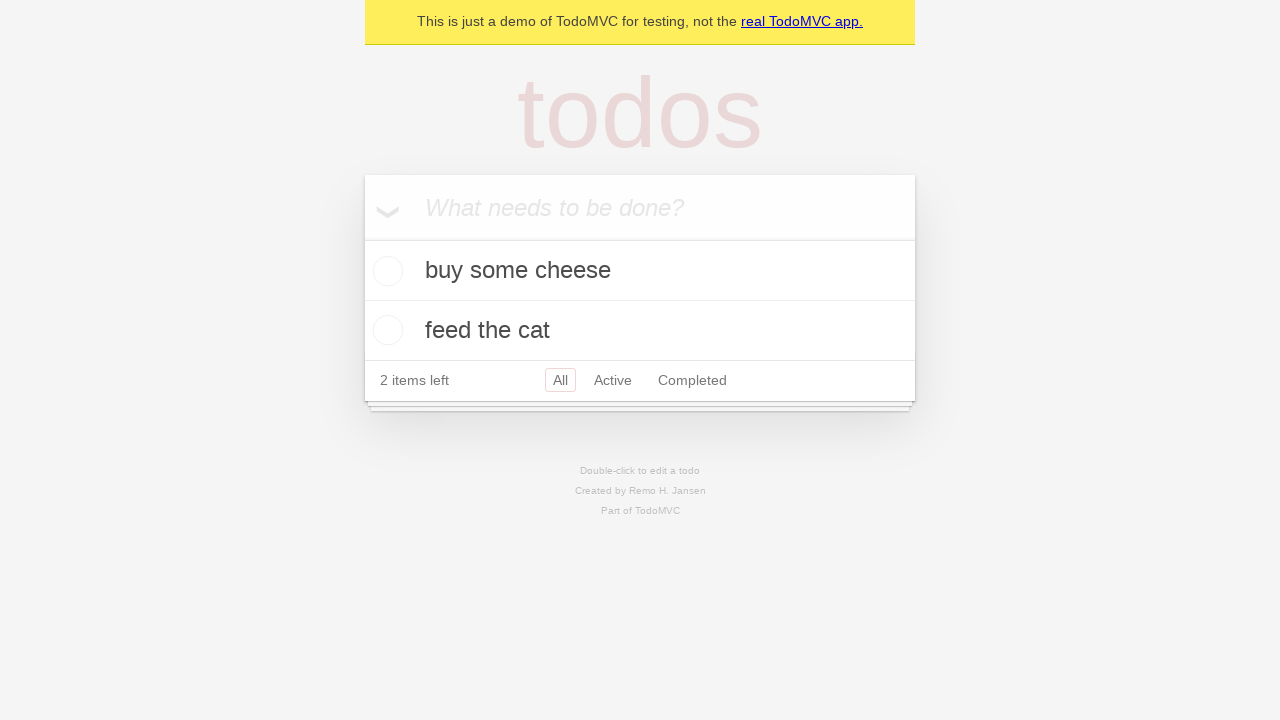

Filled todo input with 'book a doctors appointment' on internal:attr=[placeholder="What needs to be done?"i]
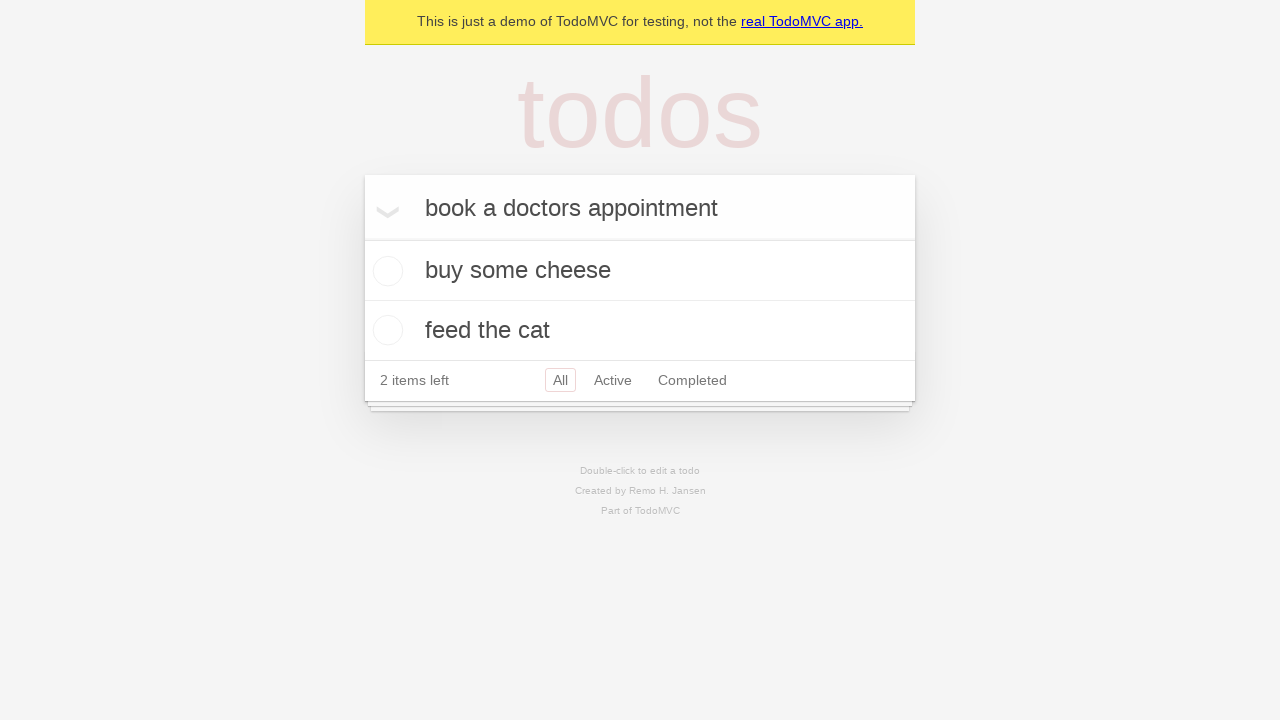

Pressed Enter to create third todo on internal:attr=[placeholder="What needs to be done?"i]
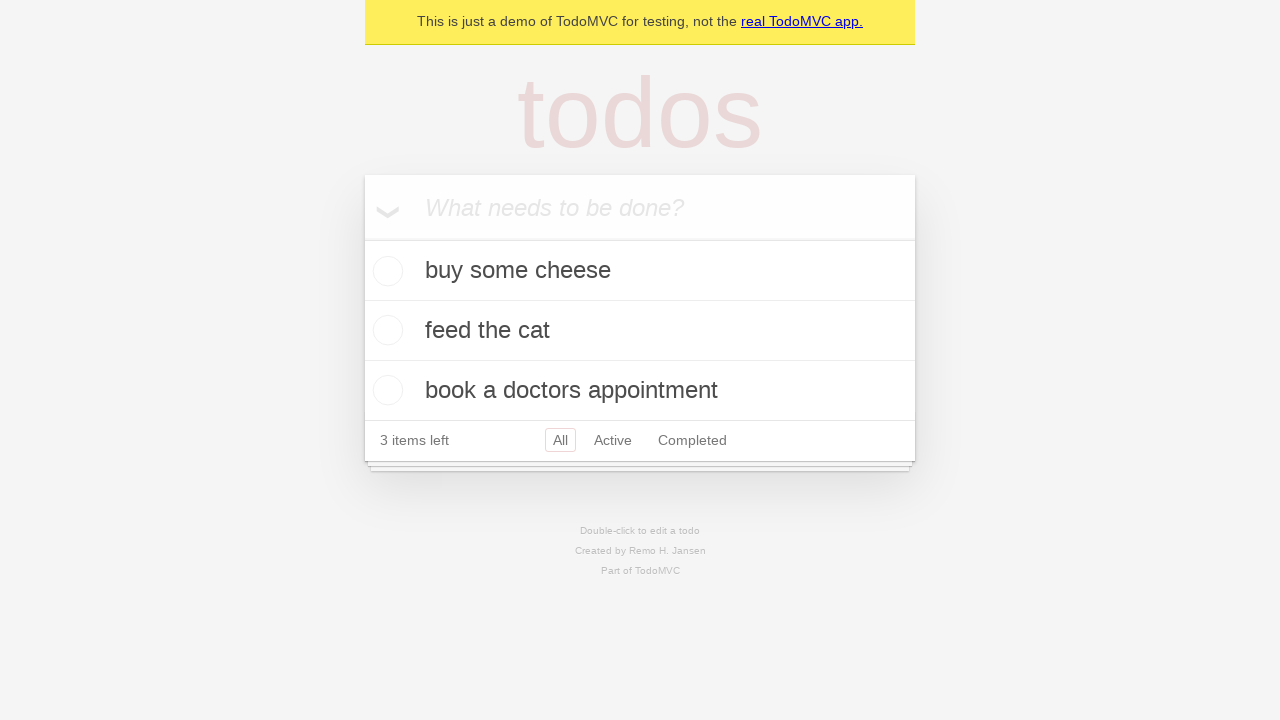

Verified that all 3 todos are displayed with '3 items left' counter
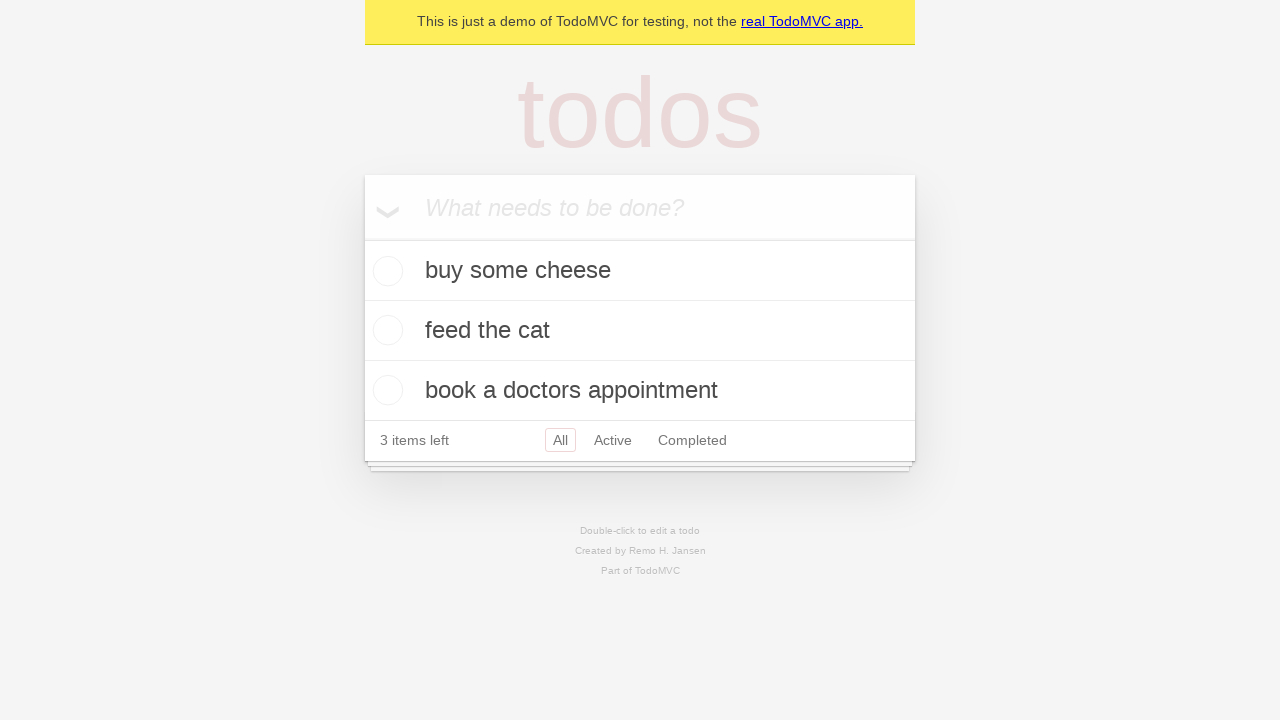

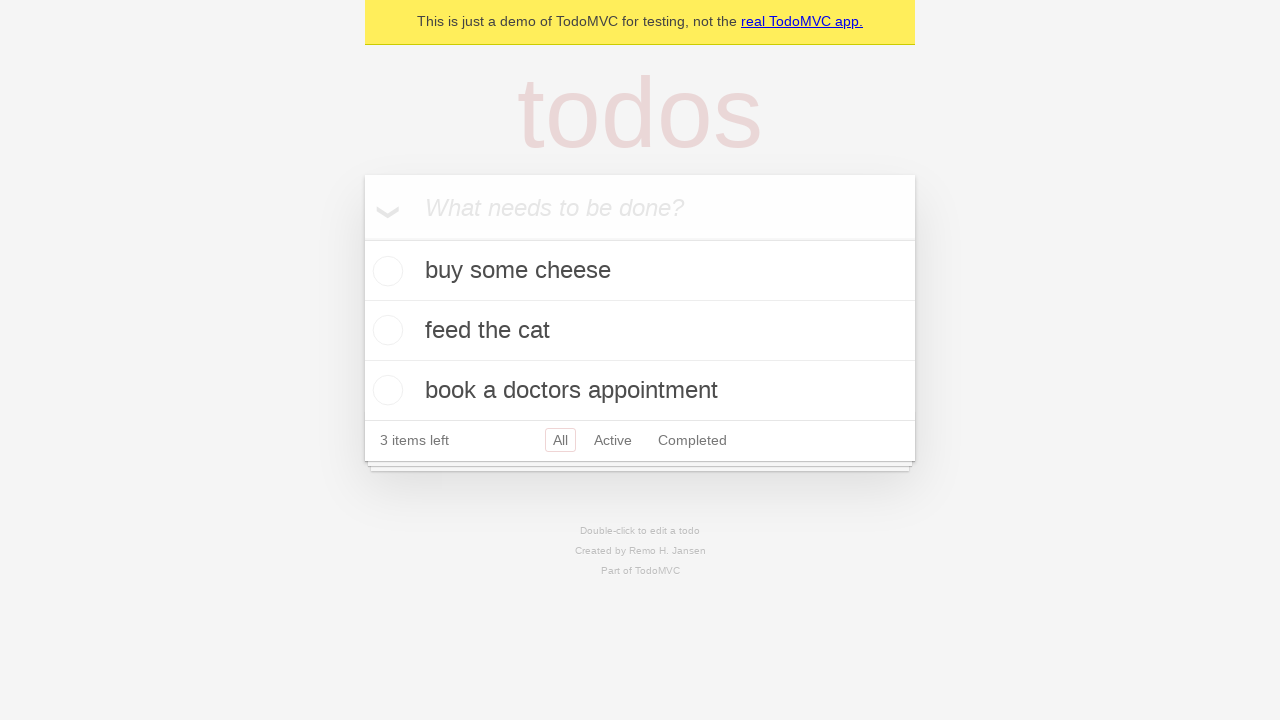